Tests custom radio button selection on a Google Form by clicking the "Cần Thơ" option and verifying its checked state changes

Starting URL: https://docs.google.com/forms/d/e/1FAIpQLSfiypnd69zhuDkjKgqvpID9kwO29UCzeCVrGGtbNPZXQok0jA/viewform

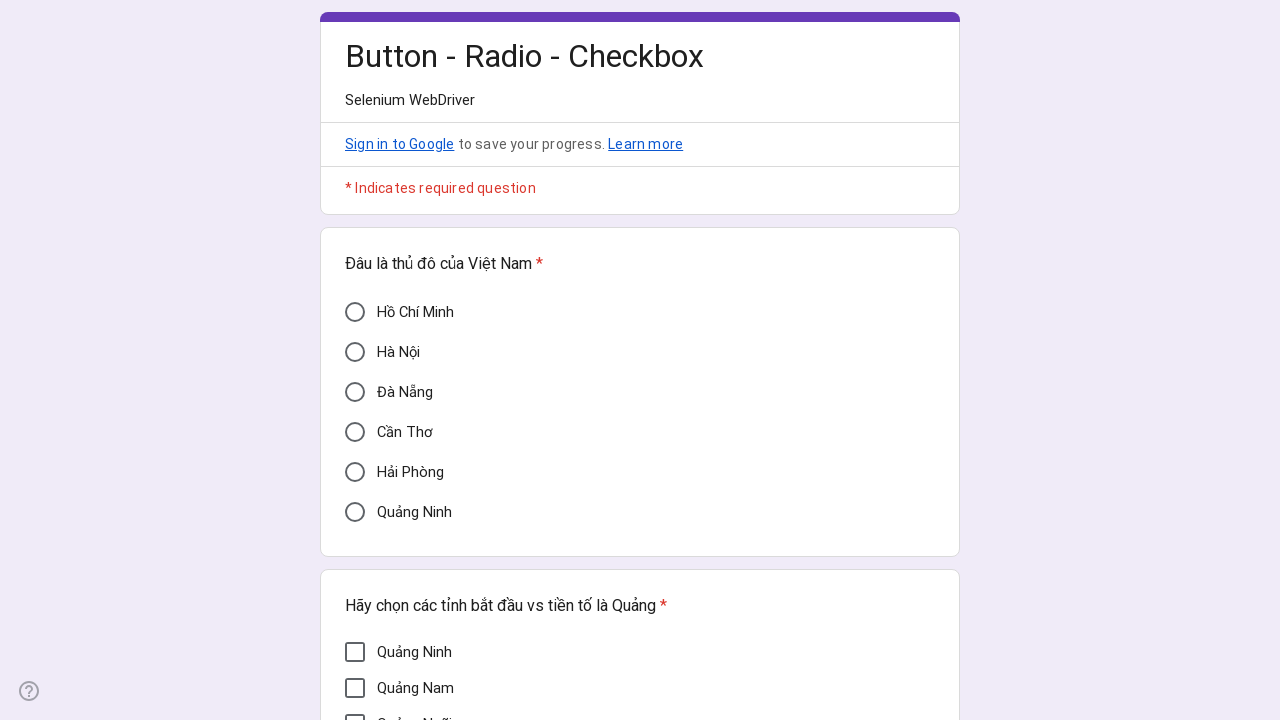

Verified 'Cần Thơ' radio button is initially unchecked
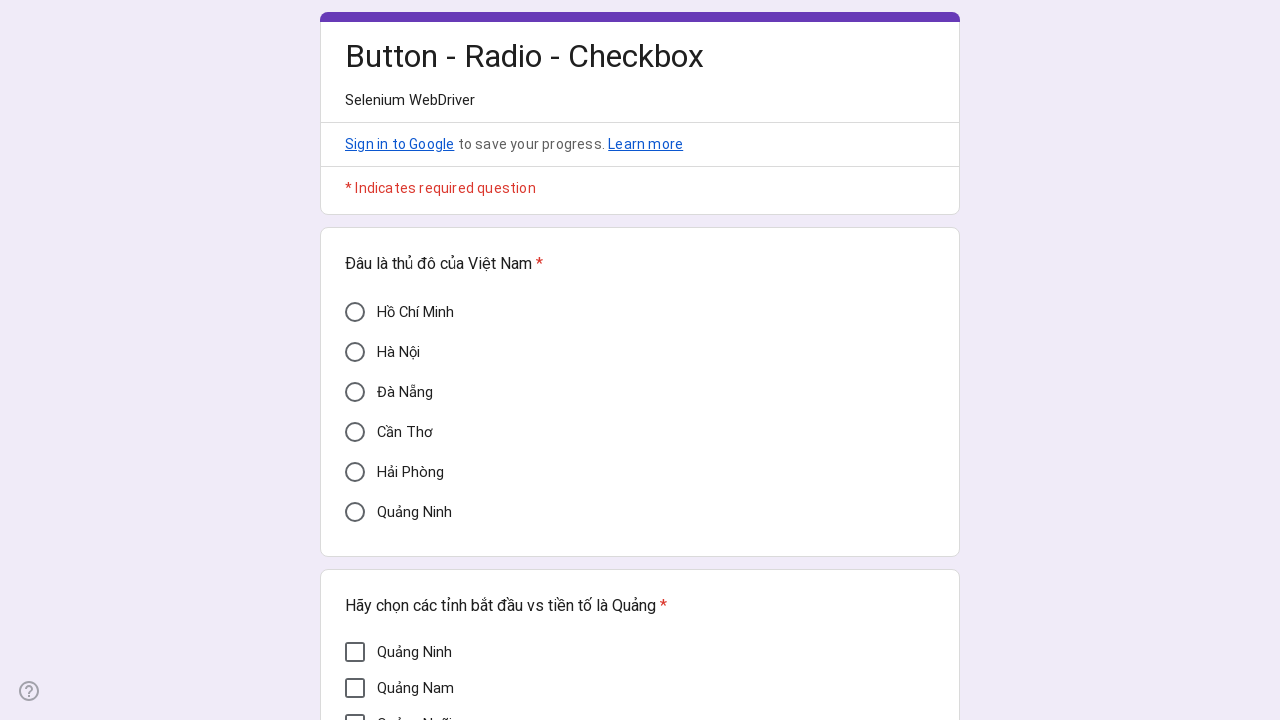

Clicked on the 'Cần Thơ' radio button option at (355, 432) on div[data-value='Cần Thơ']
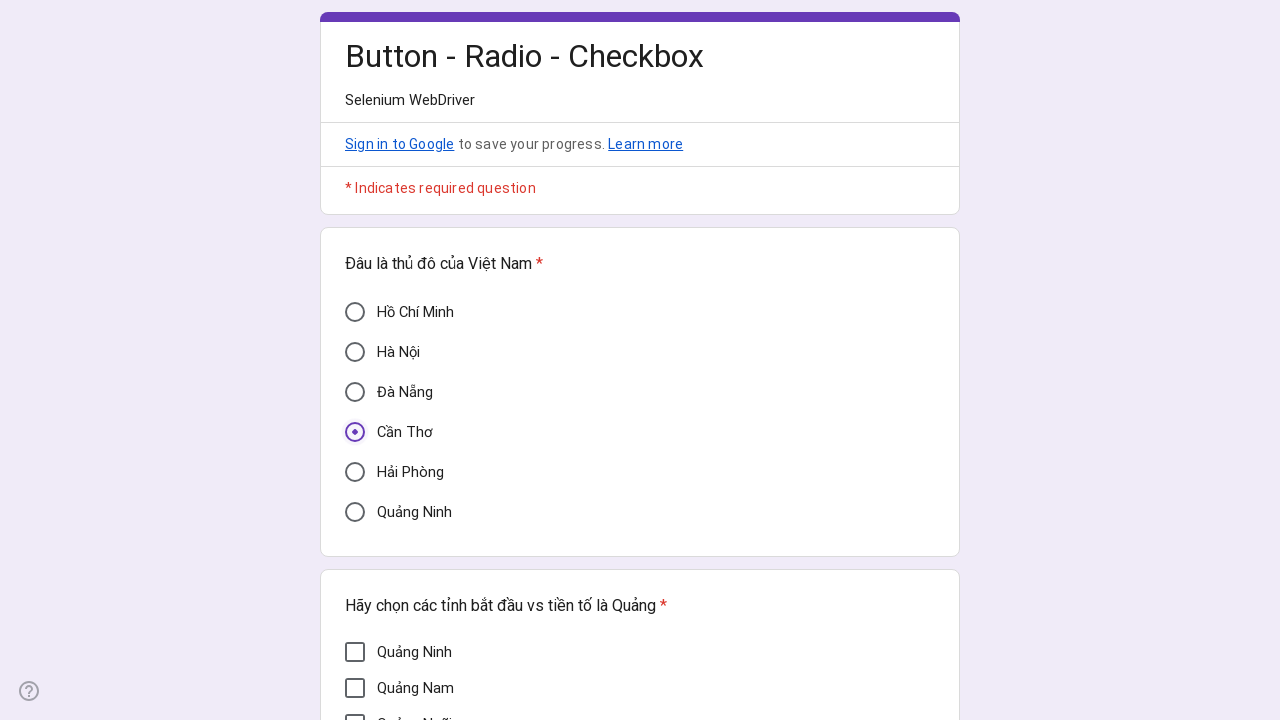

Waited for 'Cần Thơ' radio button to be checked
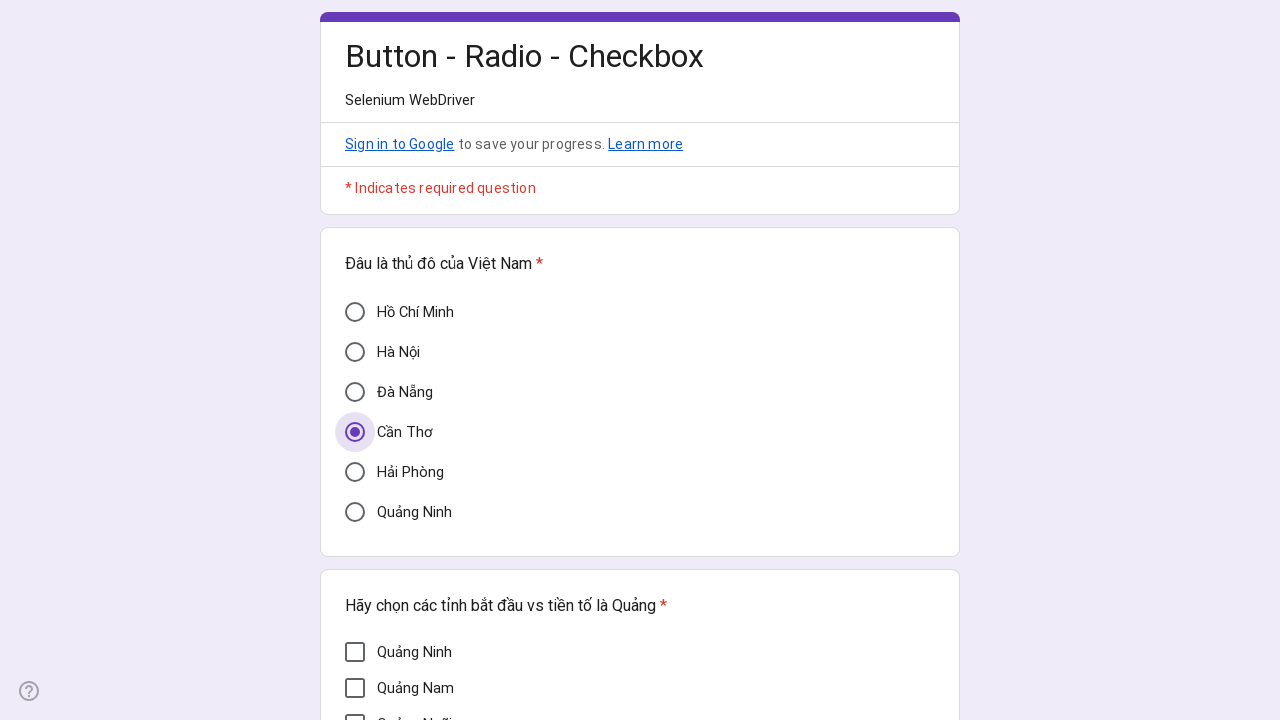

Verified 'Cần Thơ' radio button is now checked
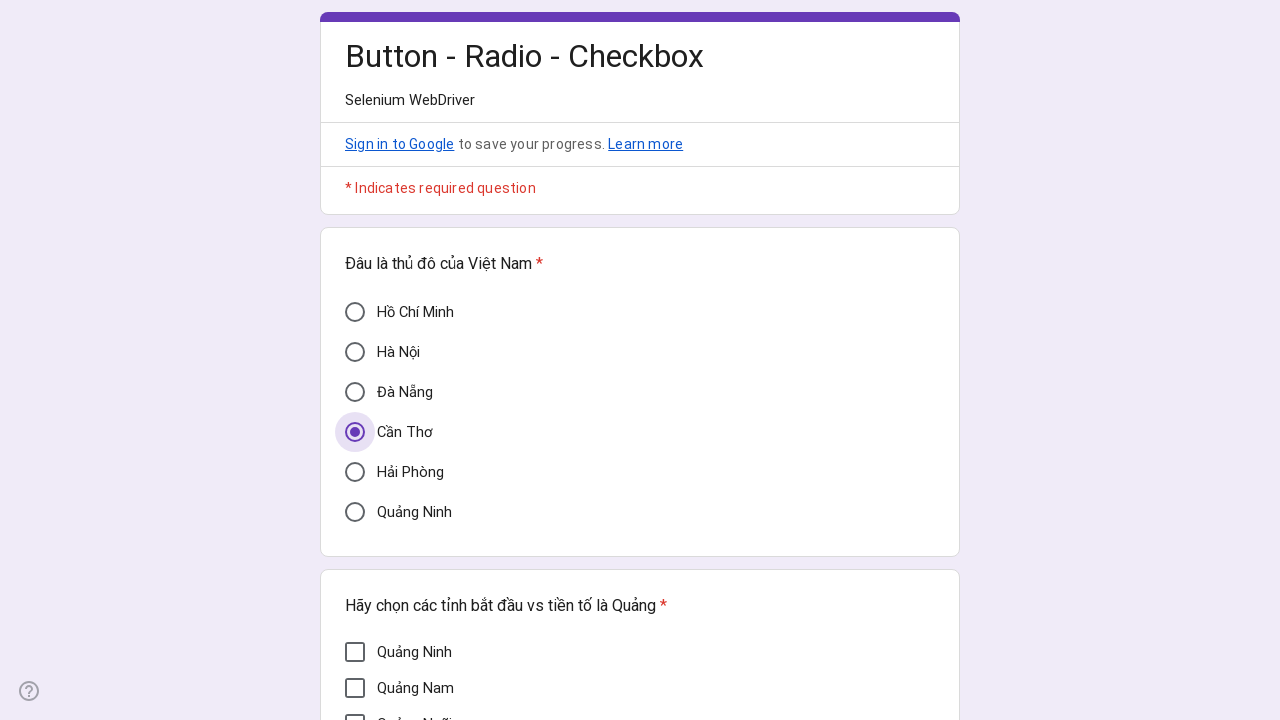

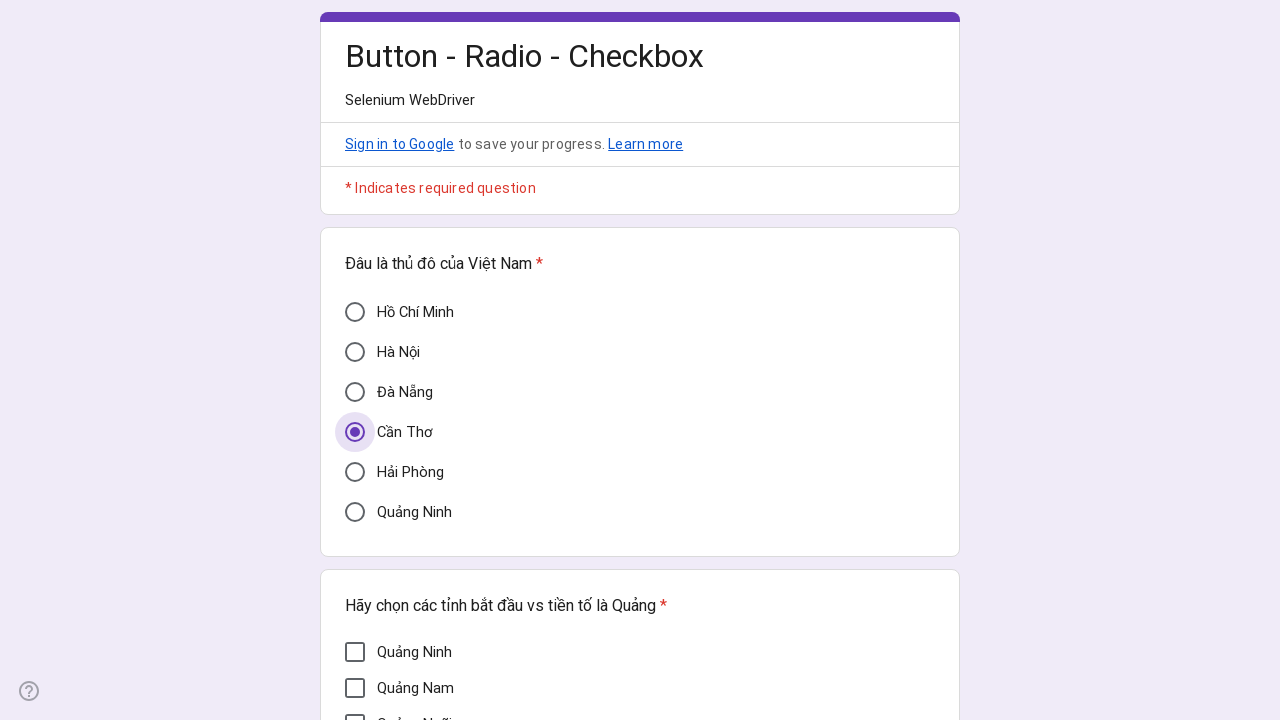